Navigates to the-internet.herokuapp.com test site and clicks on the Form Authentication link to navigate to the login form page.

Starting URL: https://the-internet.herokuapp.com/

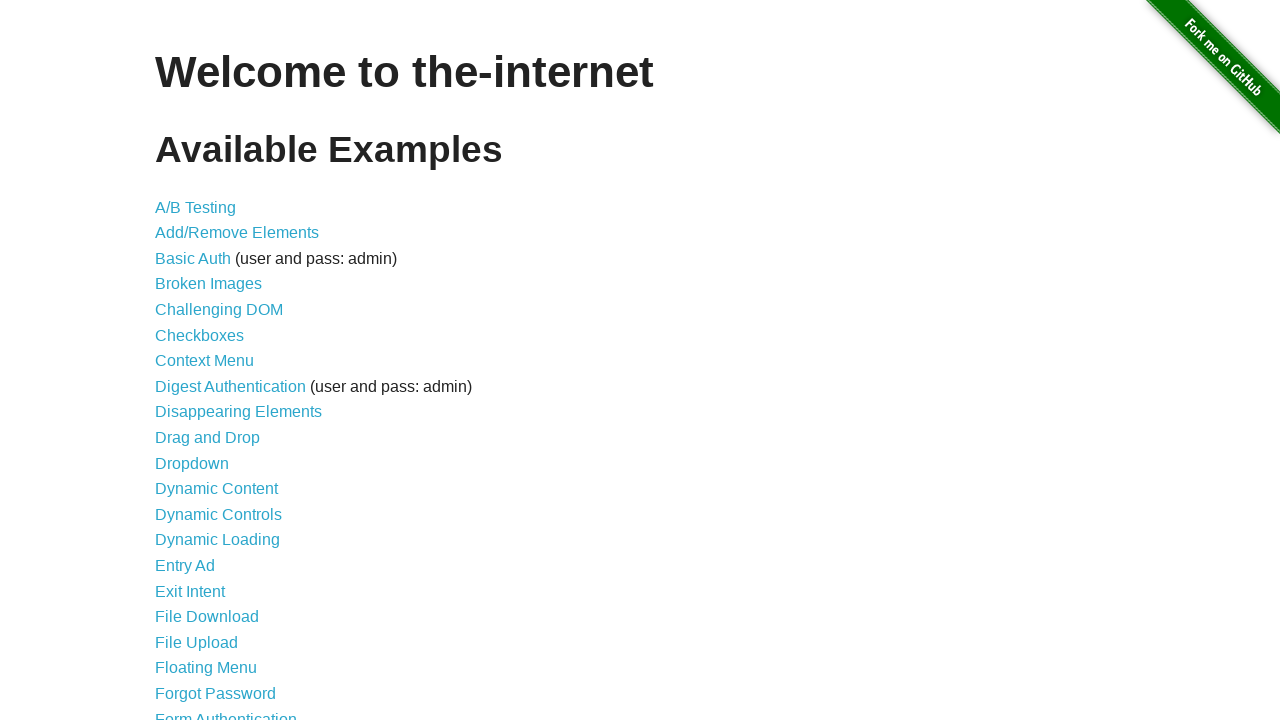

Page loaded and DOM content ready
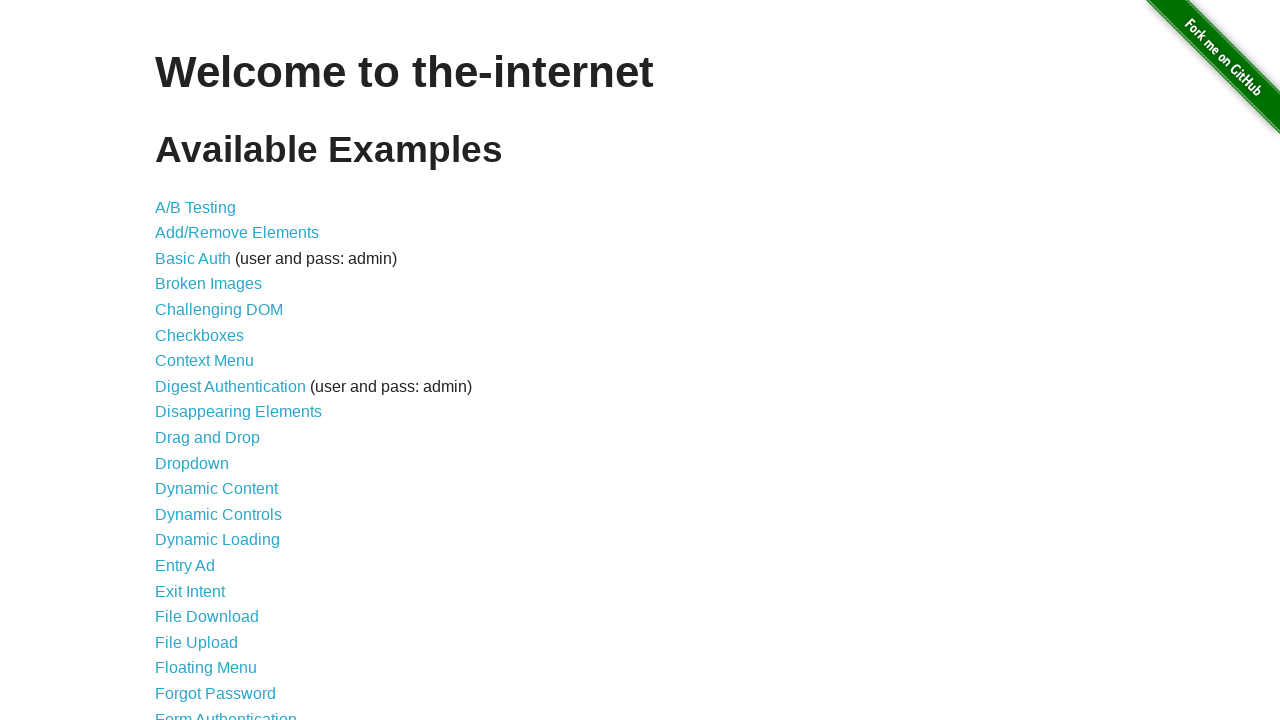

Clicked on Form Authentication link at (226, 712) on text=Form Authentication
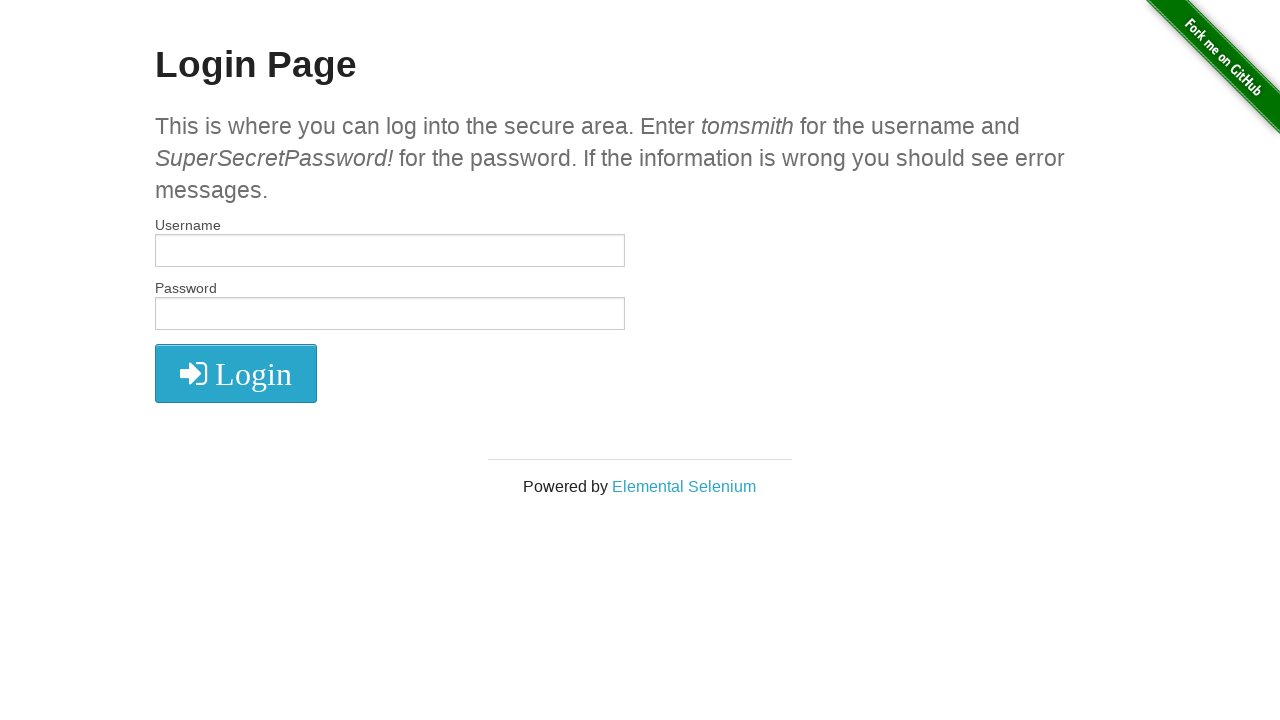

Login form loaded successfully
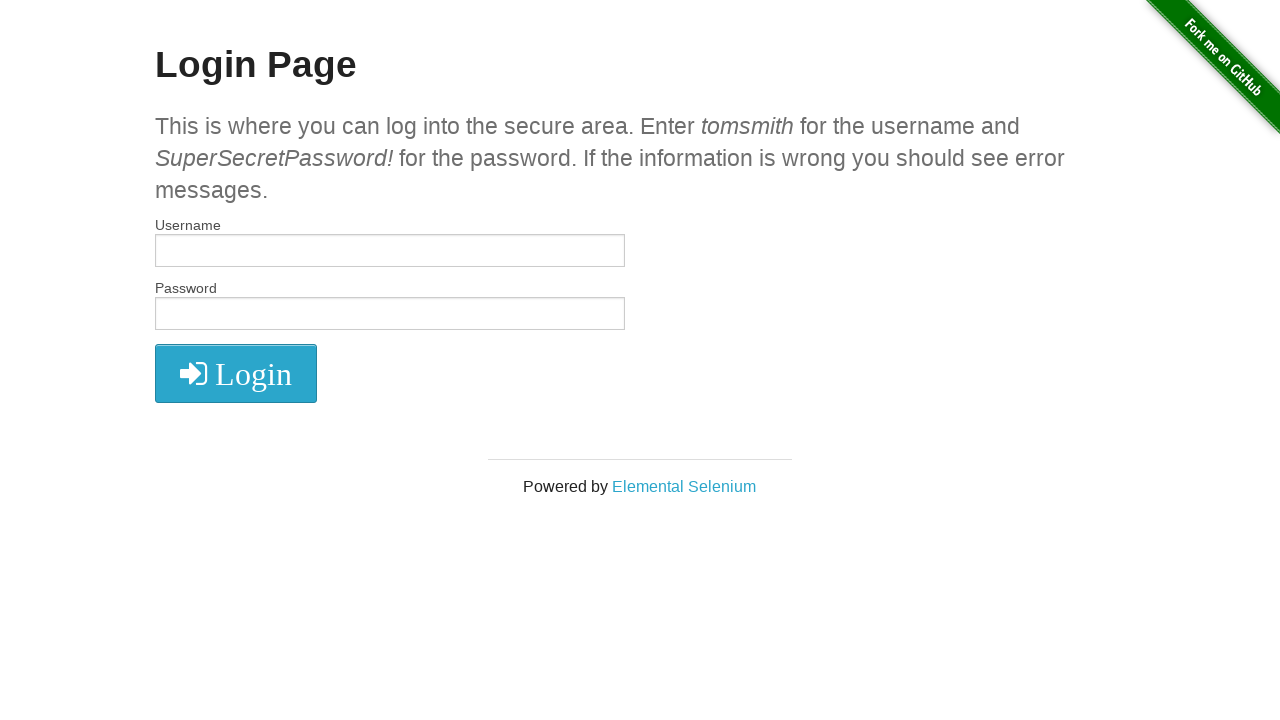

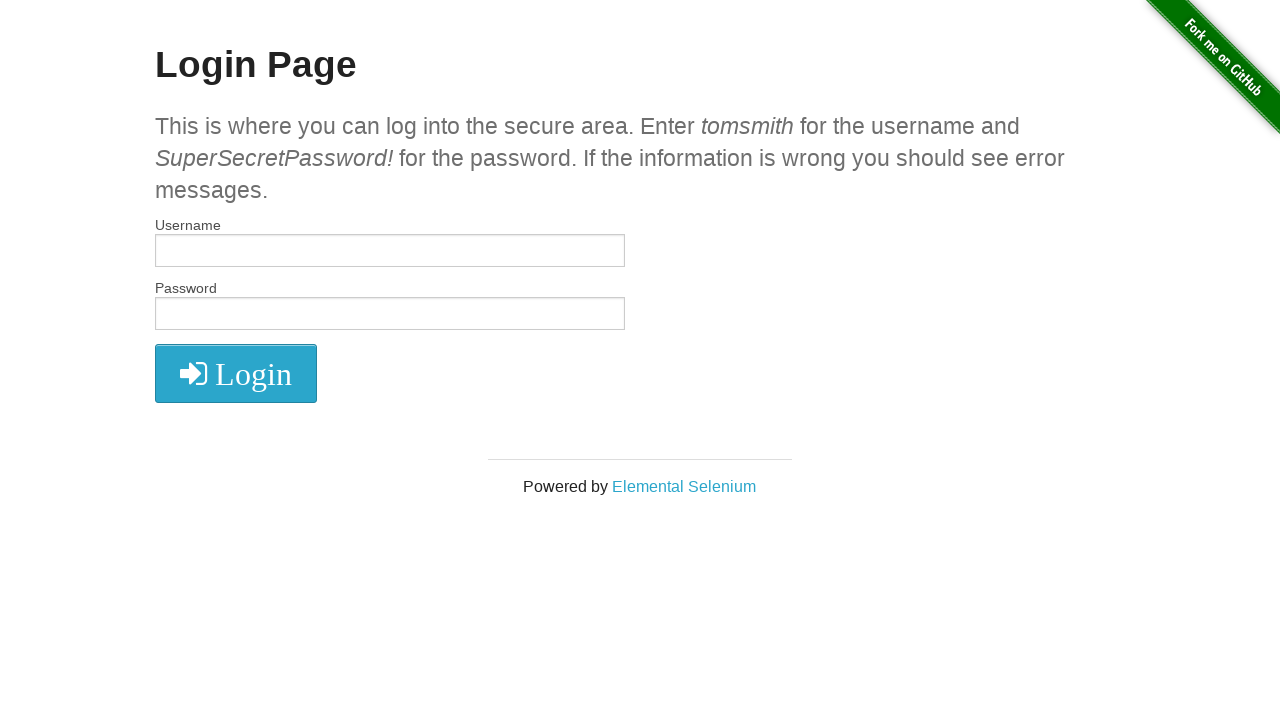